Fills all form fields including radio buttons, checkboxes, dropdowns, and date picker, then submits the form

Starting URL: https://atidcollege.co.il/Xamples/ex_controllers.html

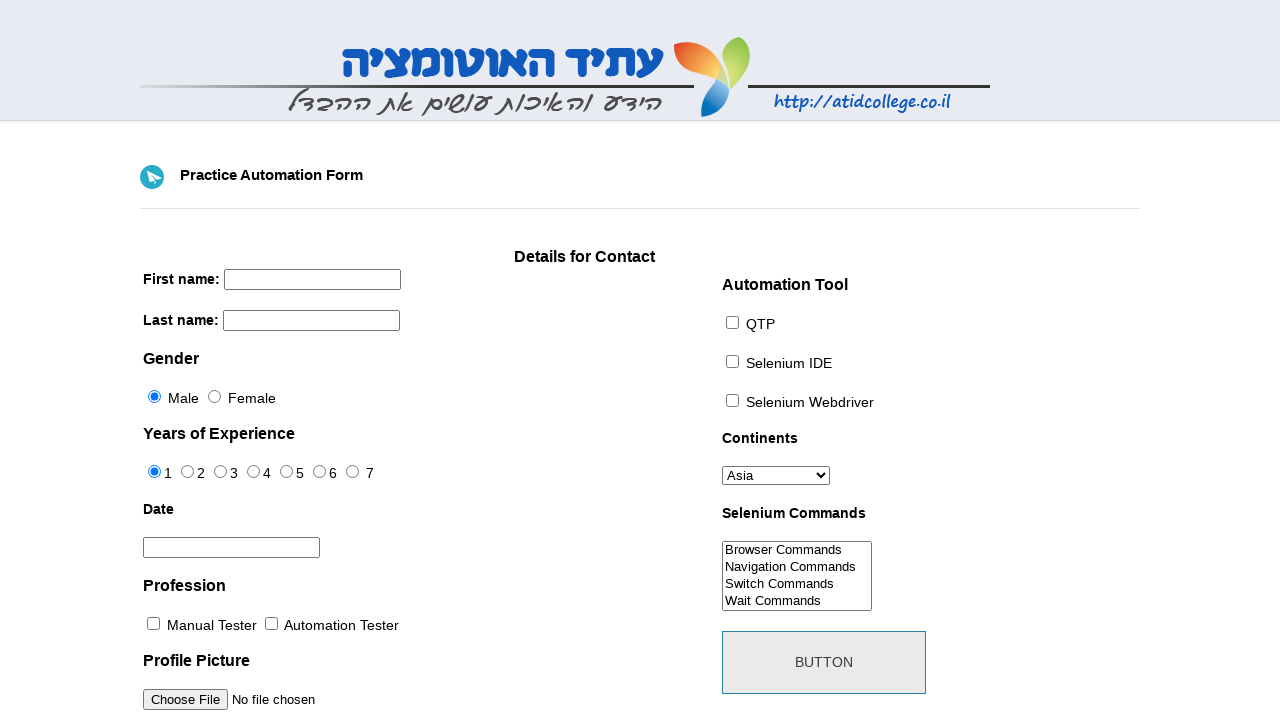

Selected gender radio button at (214, 396) on #sex-1
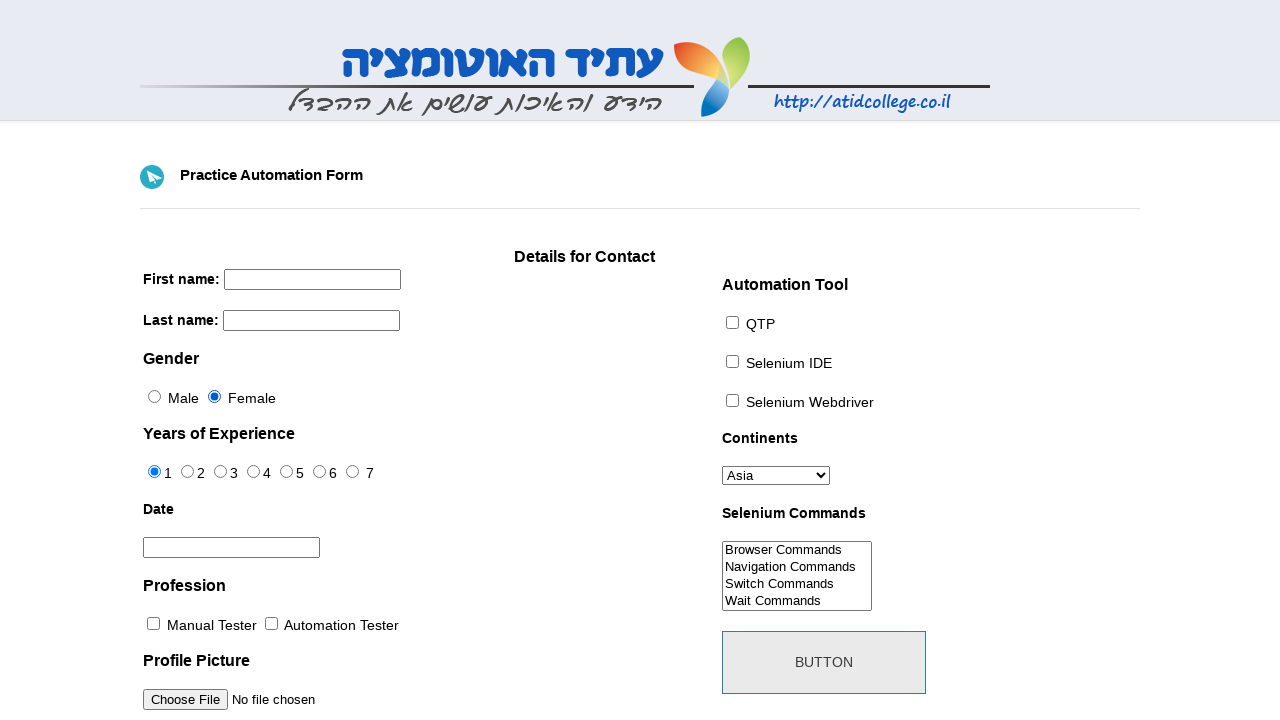

Selected years of experience radio button at (286, 472) on #exp-4
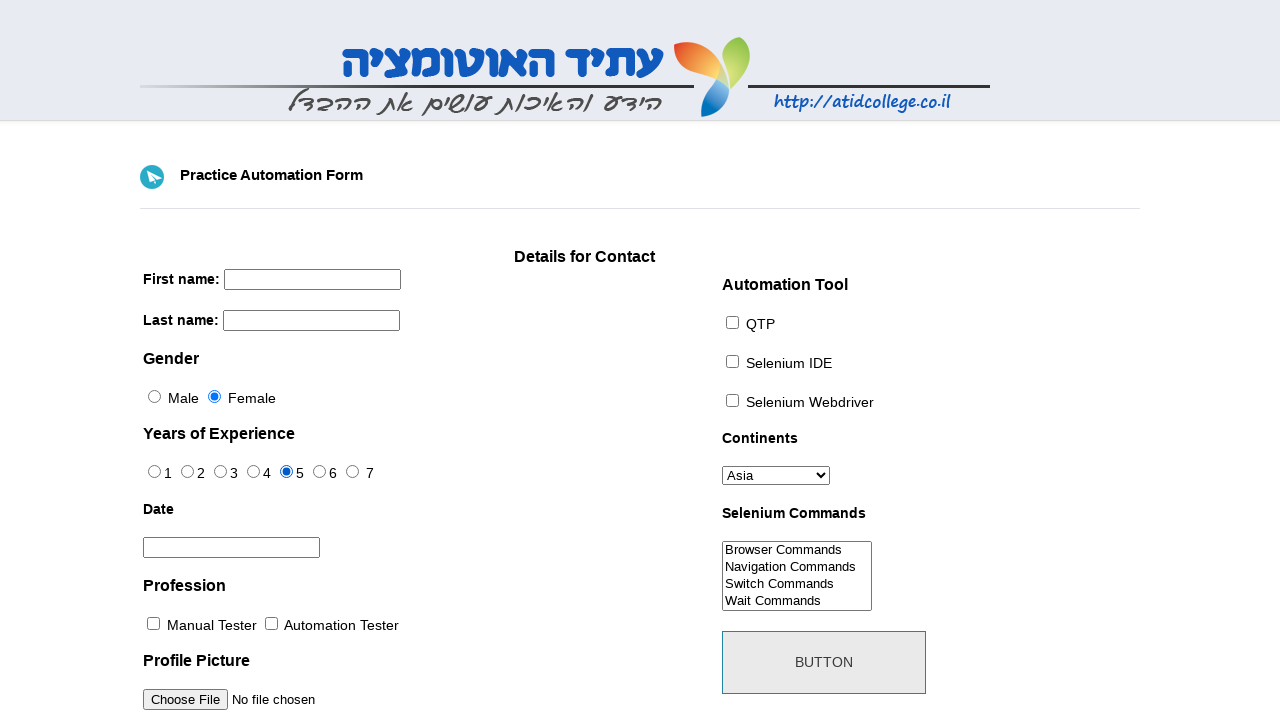

Selected profession checkbox at (272, 624) on #profession-1
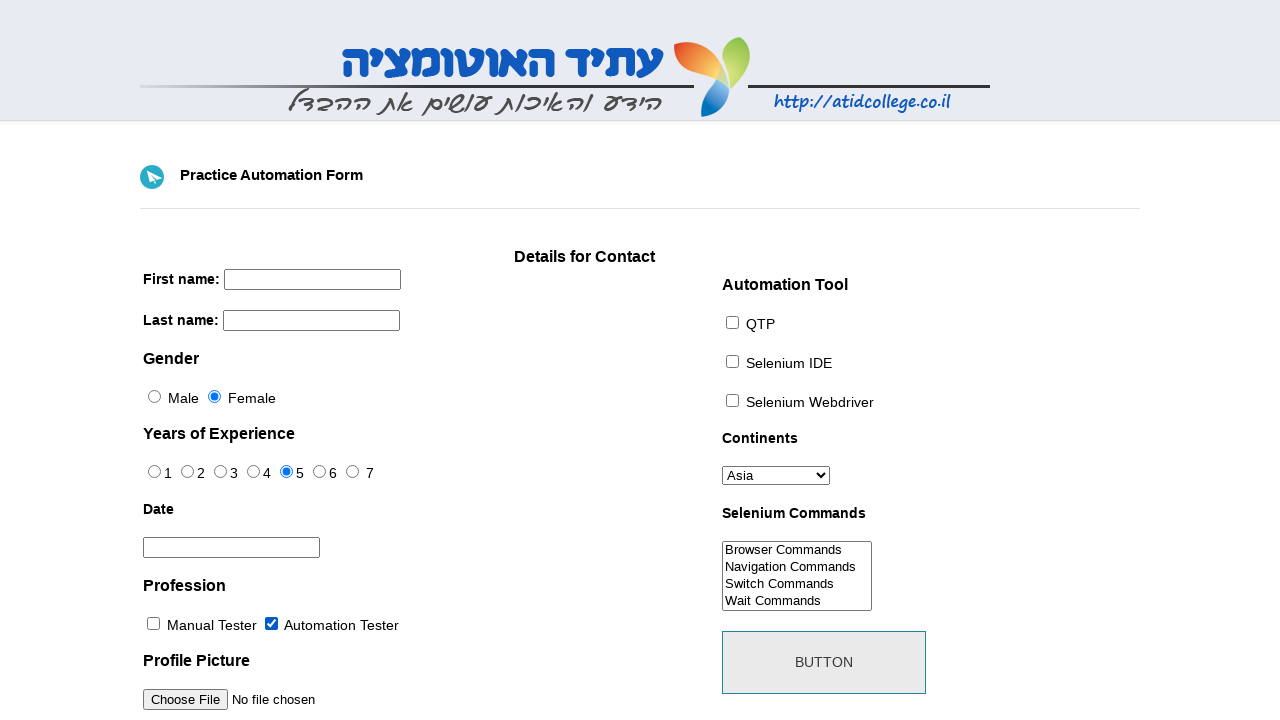

Selected automation tool checkbox at (732, 400) on #tool-2
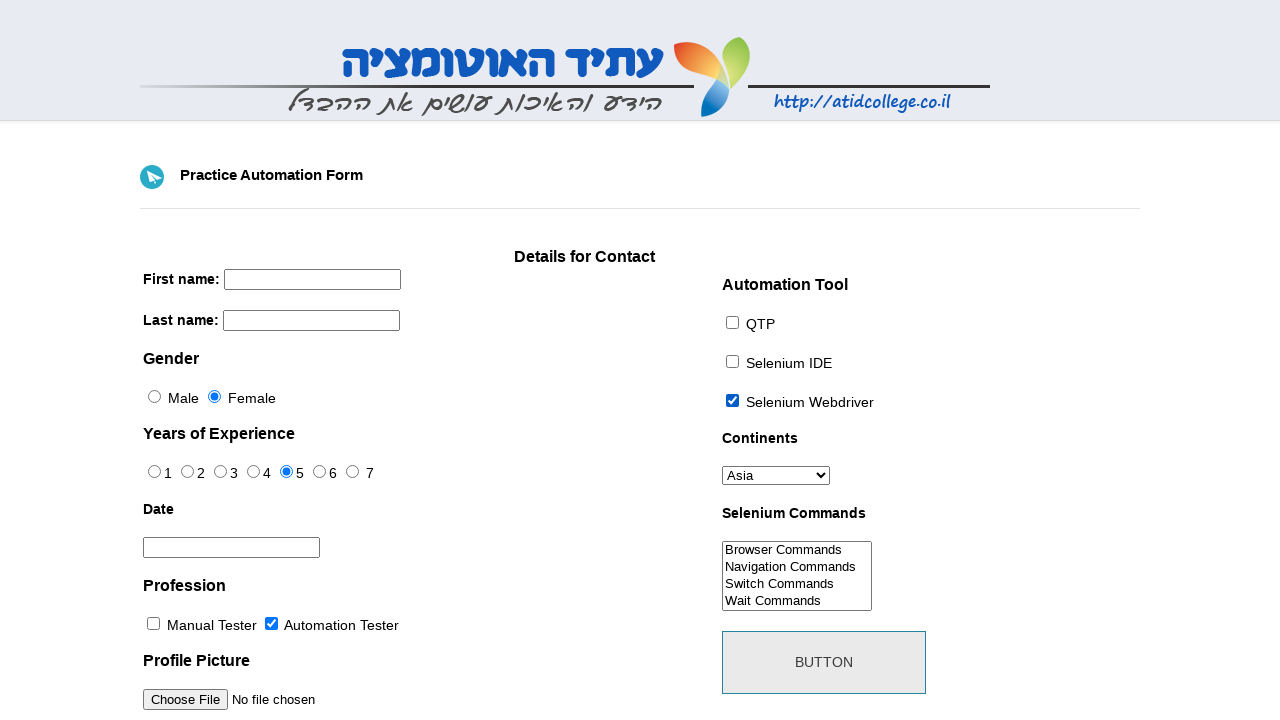

Selected 'navigation' from Selenium commands dropdown on #selenium_commands
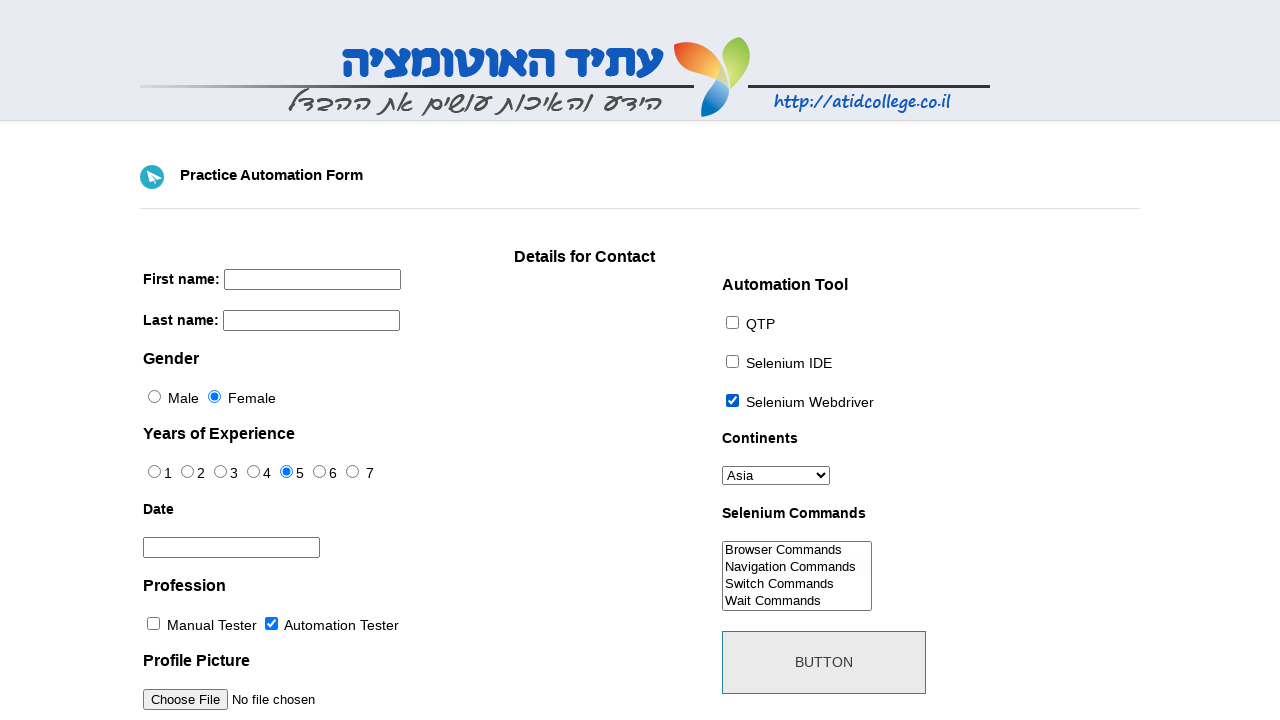

Opened date picker at (232, 548) on #datepicker
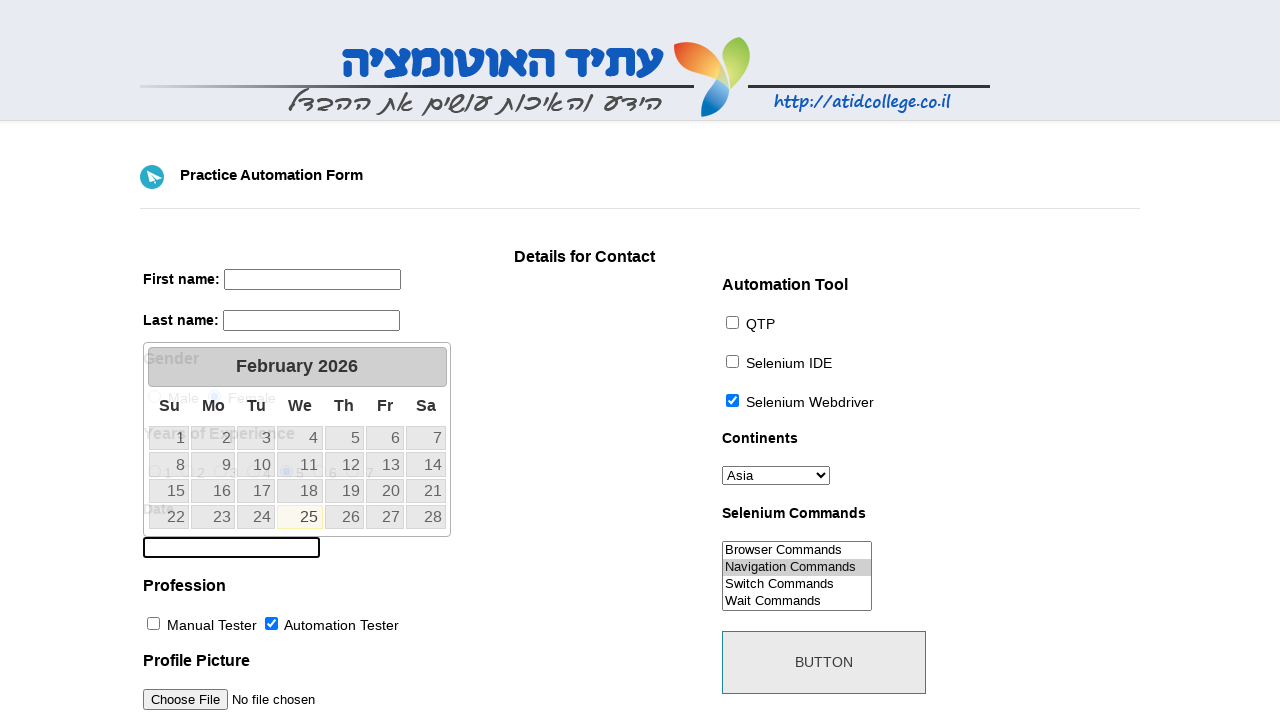

Selected date 18 from calendar at (300, 491) on td:has-text('18'):visible
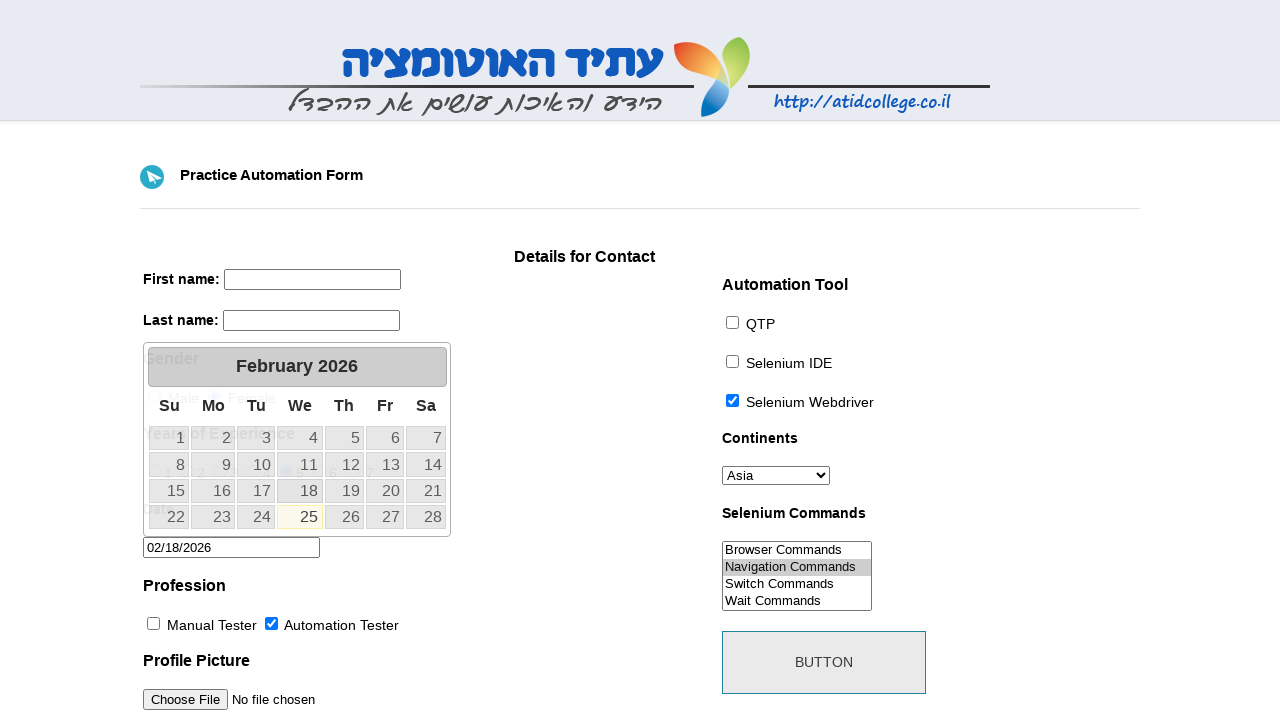

Submitted the form at (824, 662) on #submit
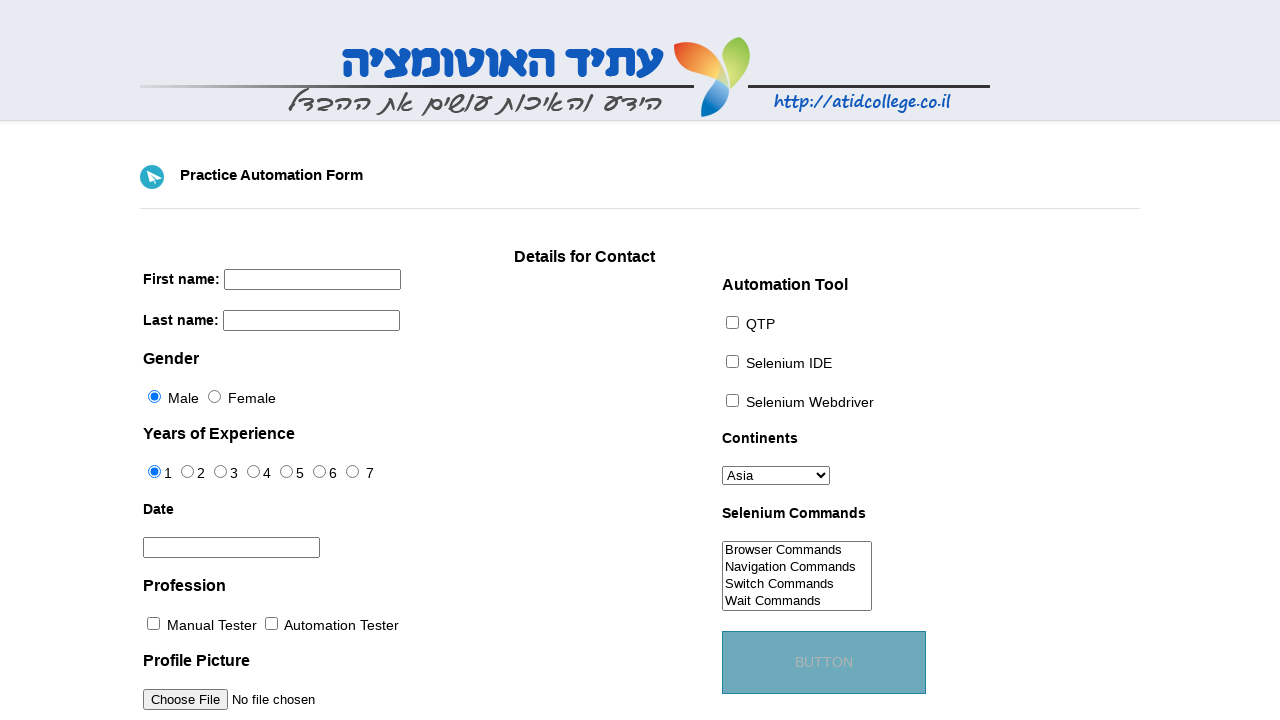

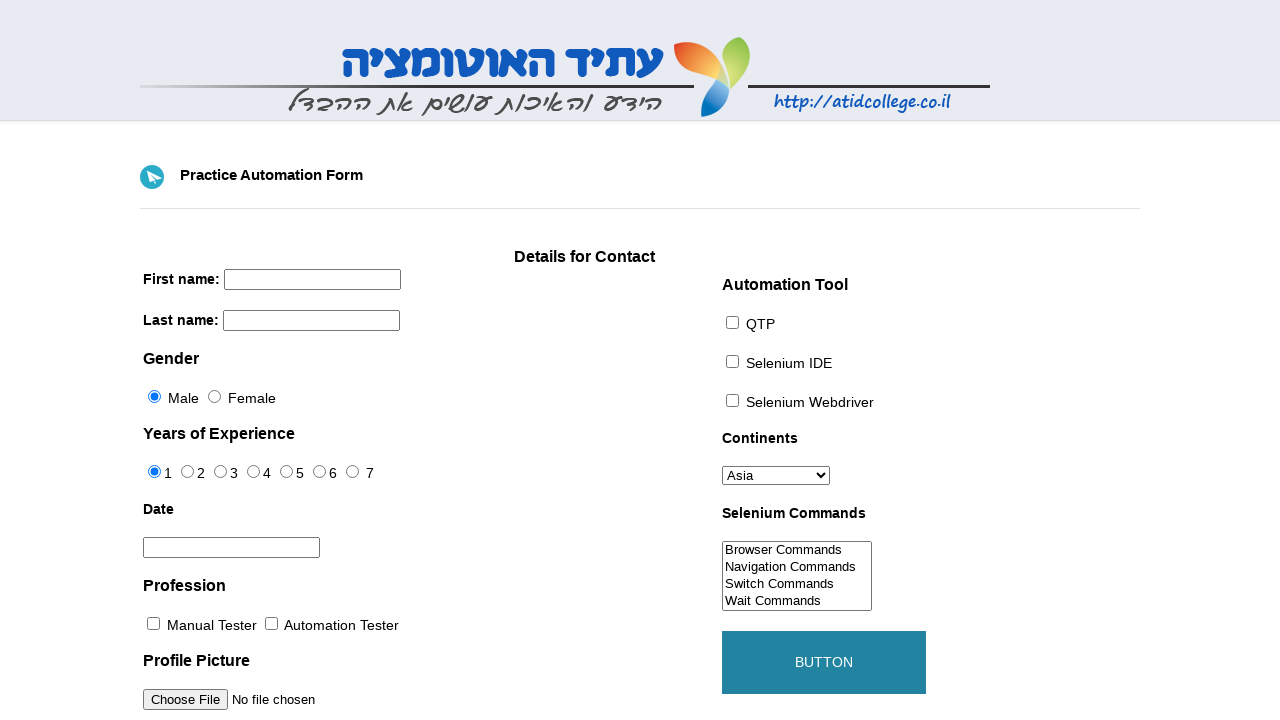